Tests a math problem form by reading two numbers, calculating their sum, selecting the result from a dropdown, and submitting the form

Starting URL: https://suninjuly.github.io/selects2.html

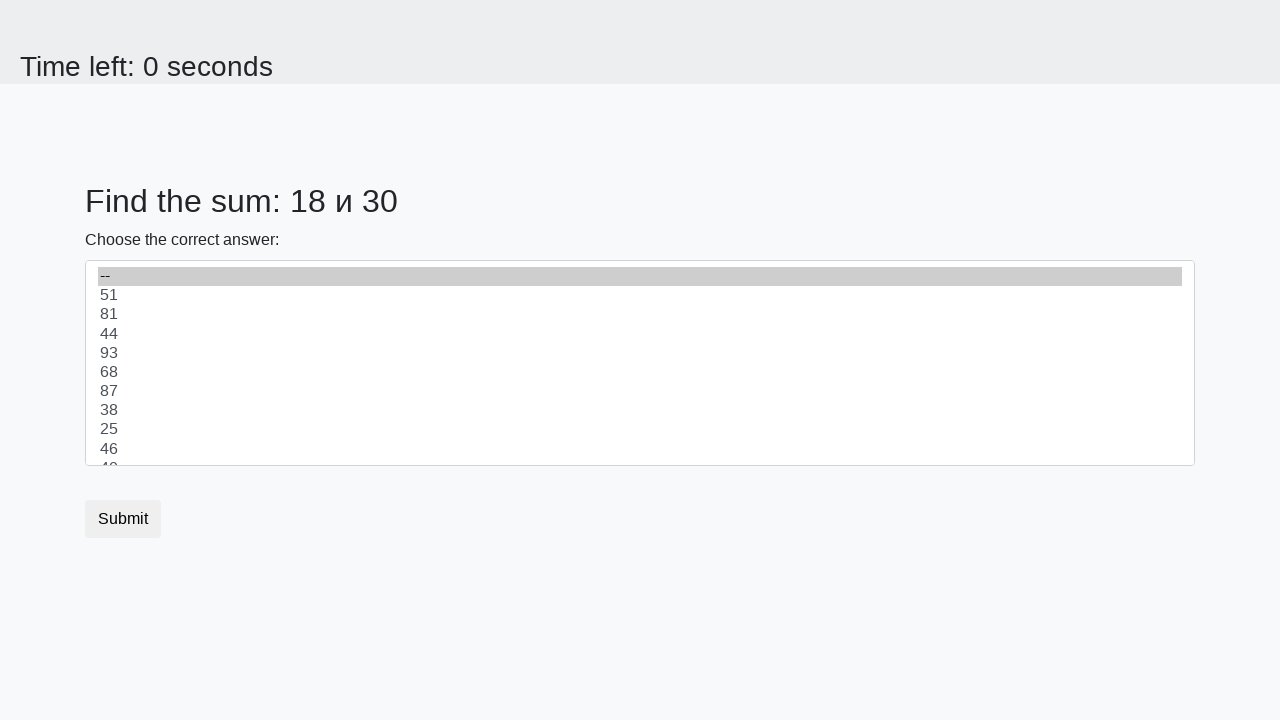

Retrieved first number from page
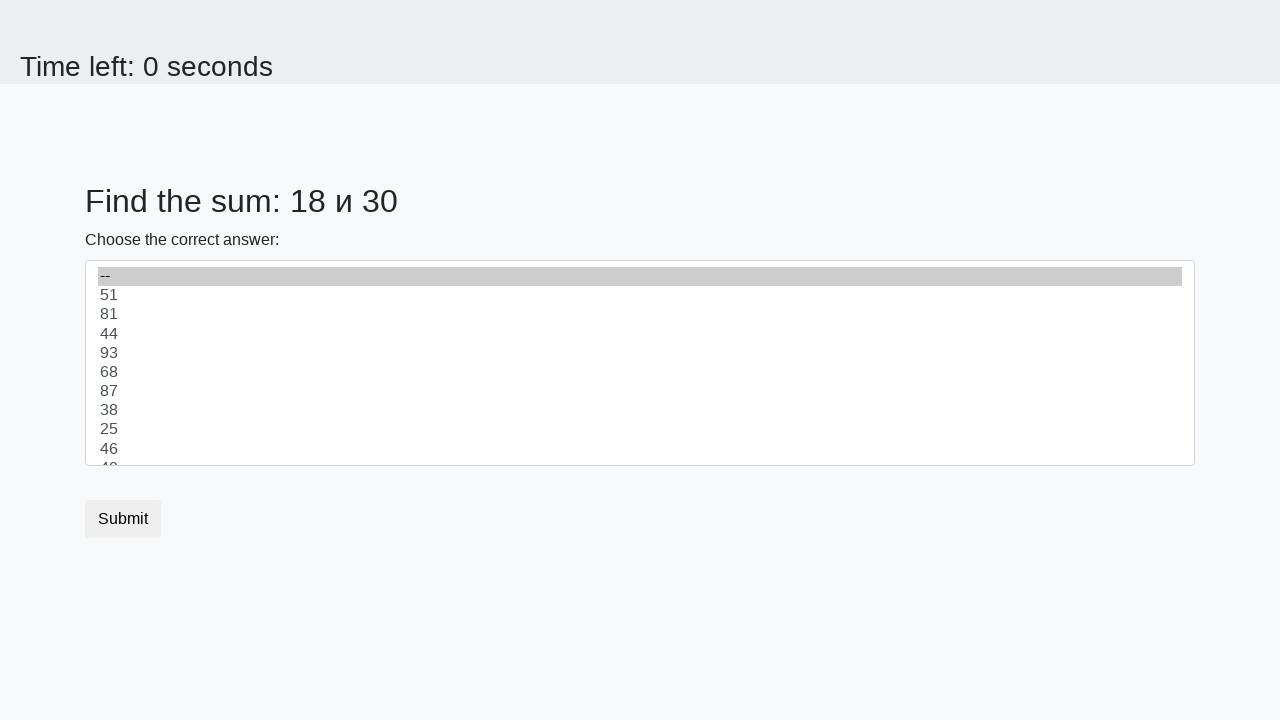

Retrieved second number from page
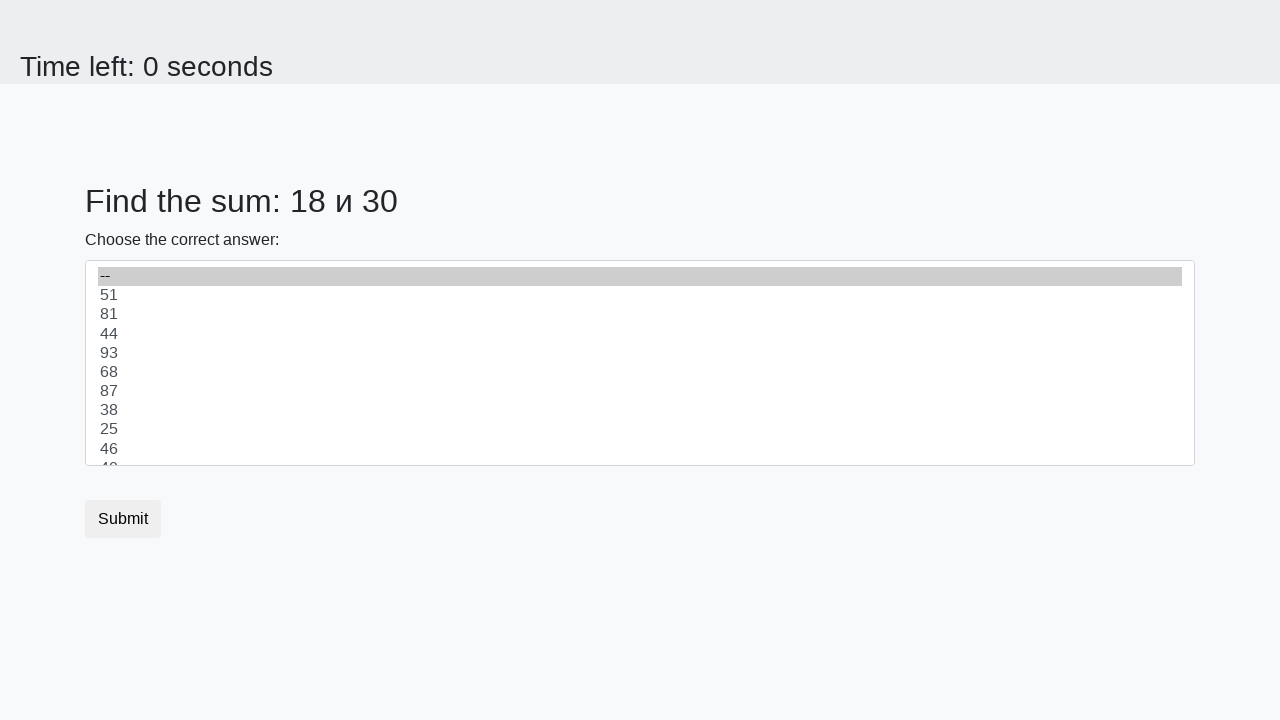

Calculated sum: 18 + 30 = 48
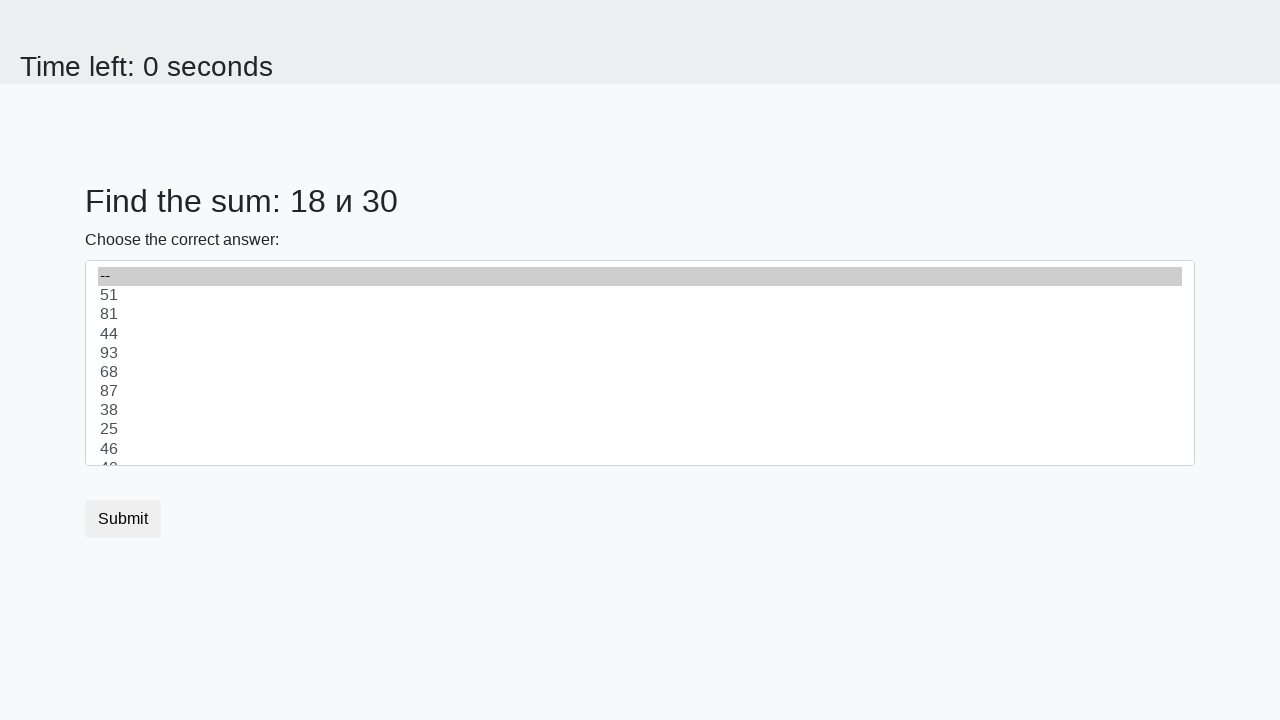

Selected sum value 48 from dropdown on select
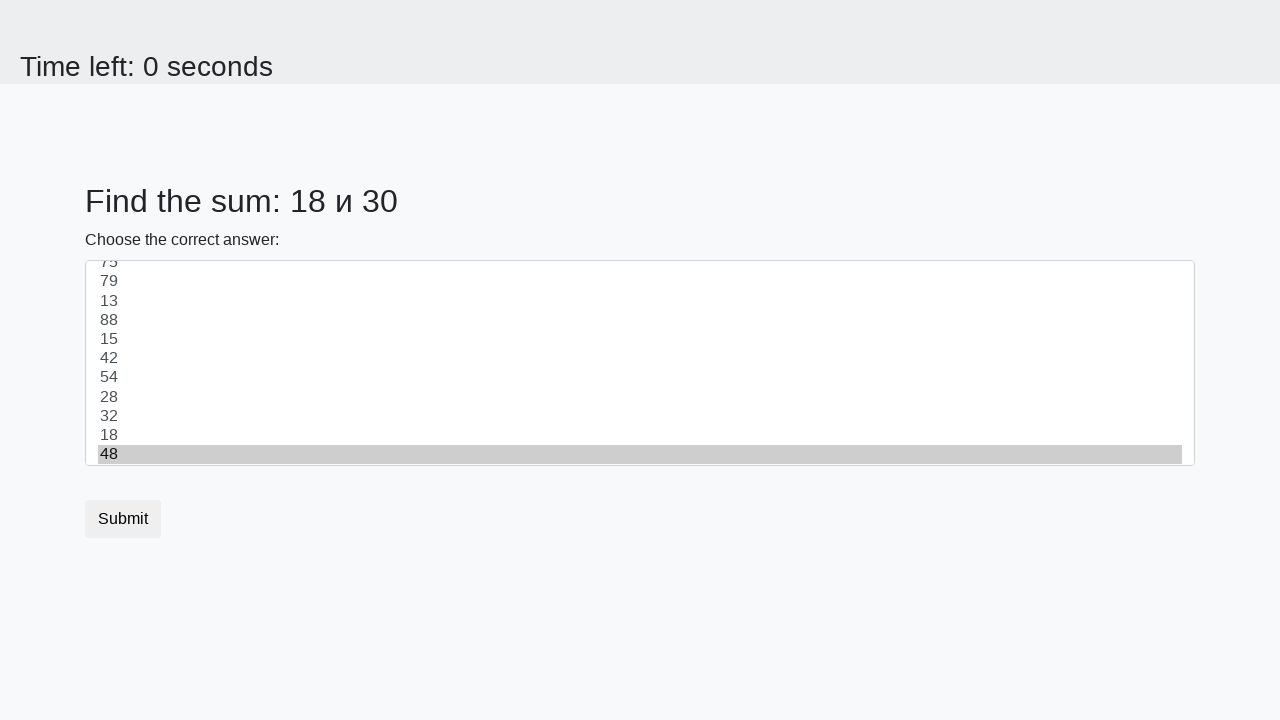

Clicked submit button to submit the form at (123, 519) on button
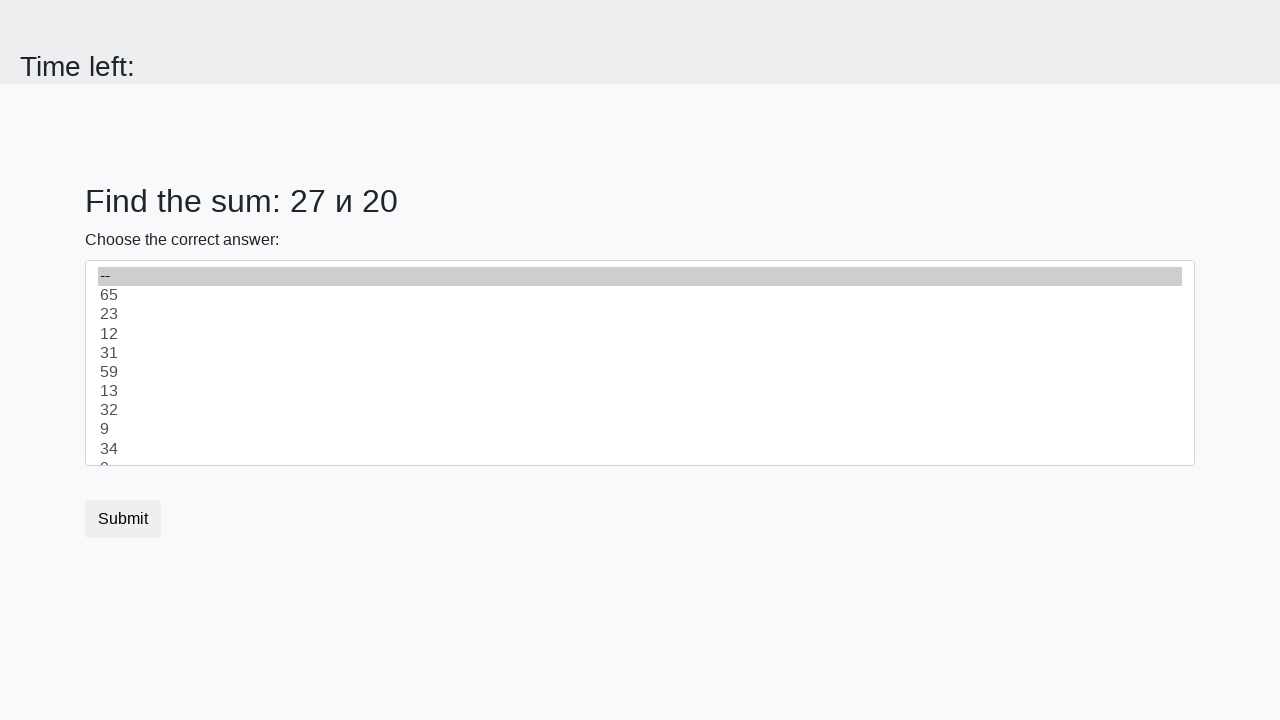

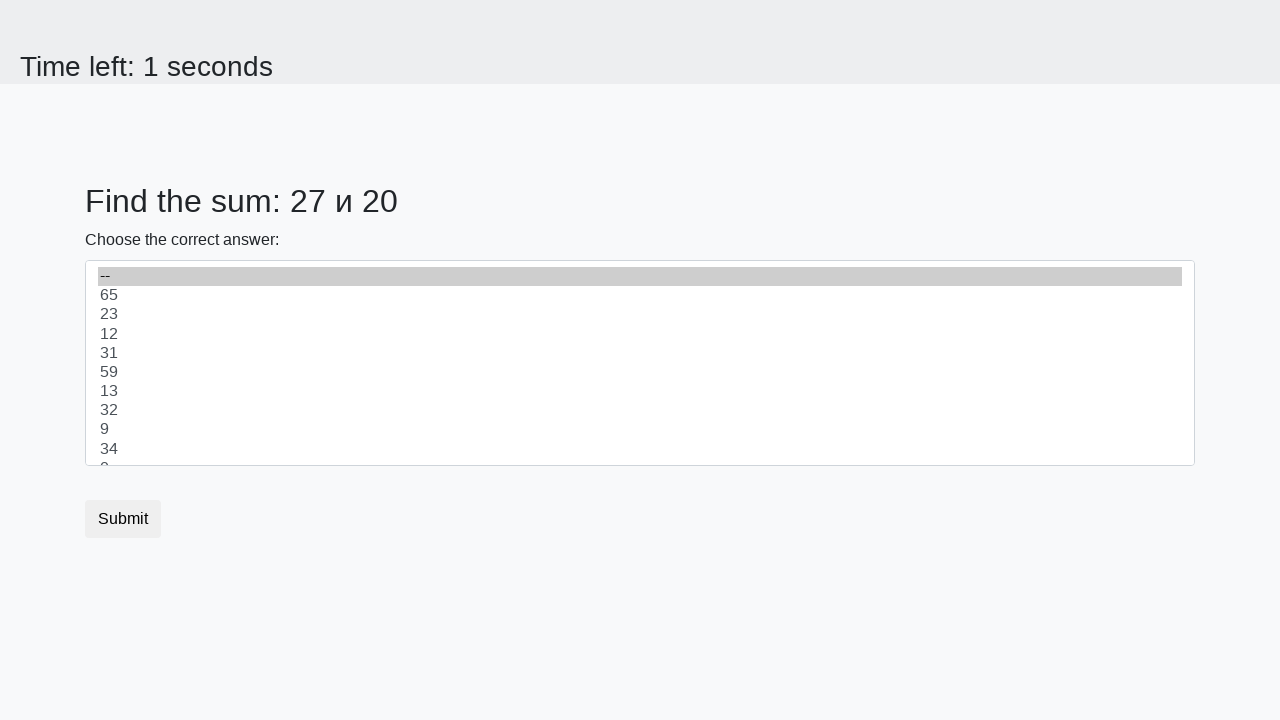